Tests jQuery UI custom dropdown by selecting multiple numeric values (5, 19, 1, 15) and verifying each selection is displayed correctly.

Starting URL: http://jqueryui.com/resources/demos/selectmenu/default.html

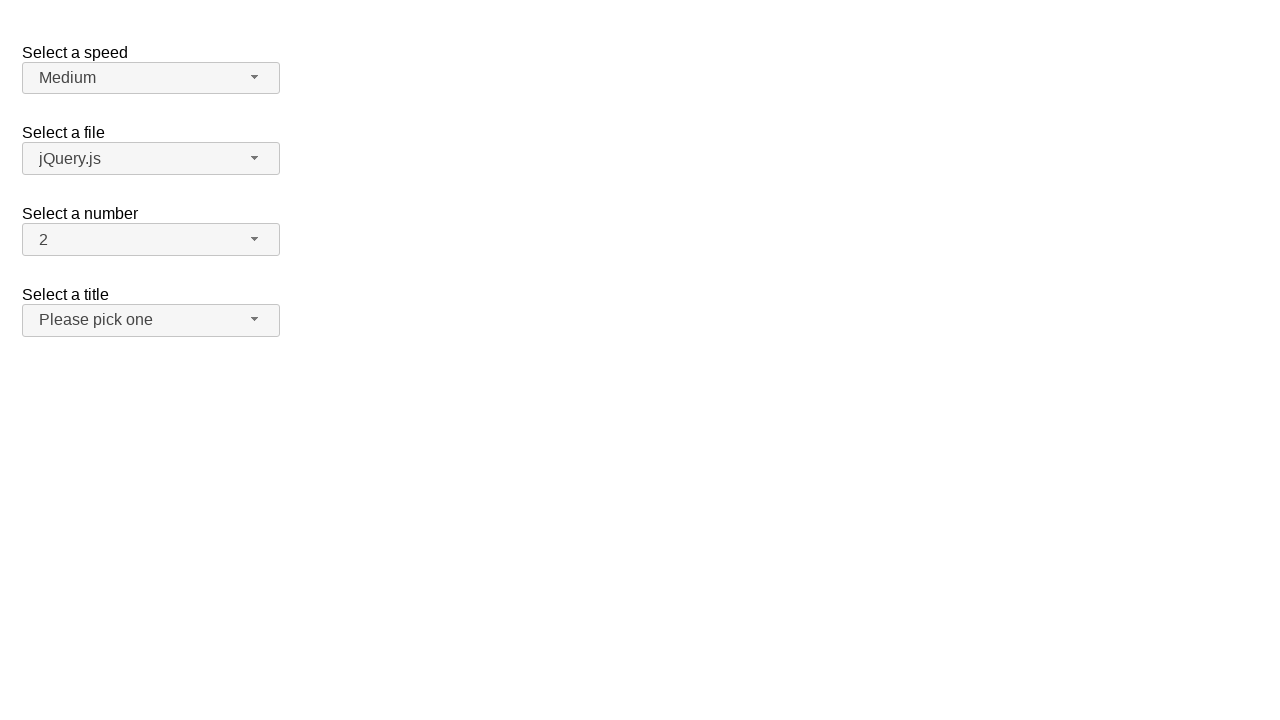

Clicked number dropdown button to open menu at (151, 240) on #number-button
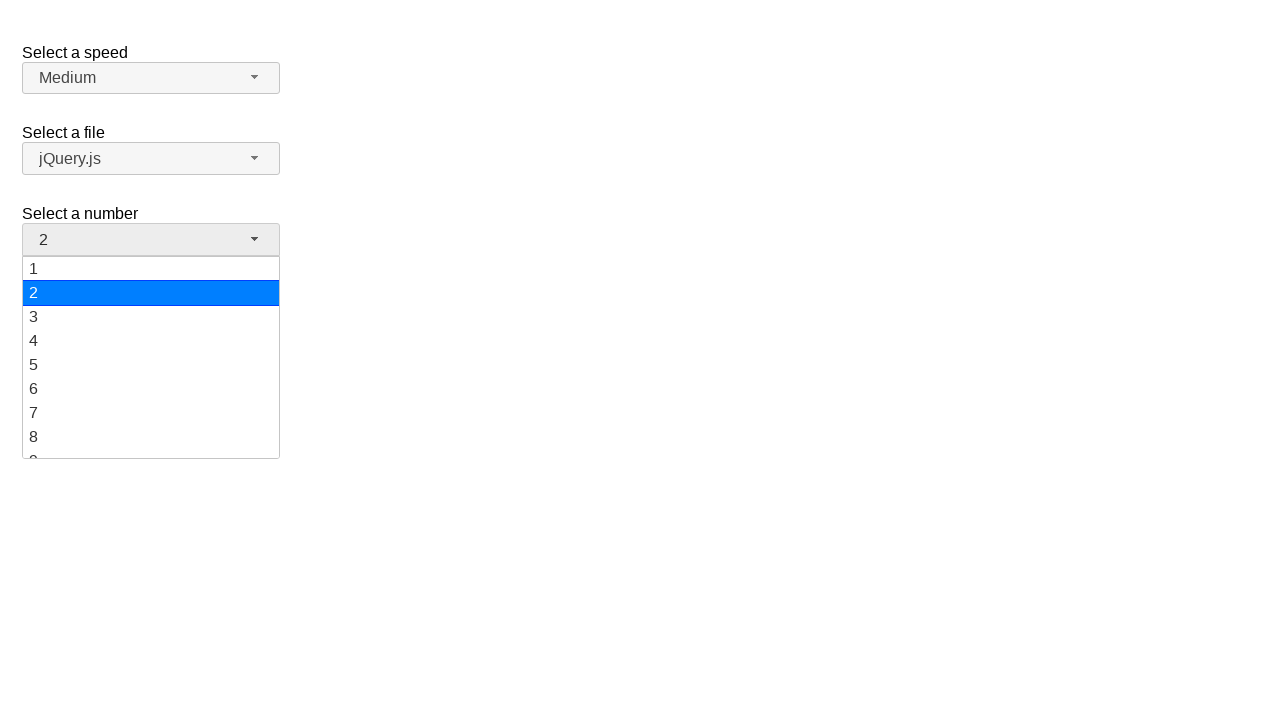

Dropdown menu loaded and is visible
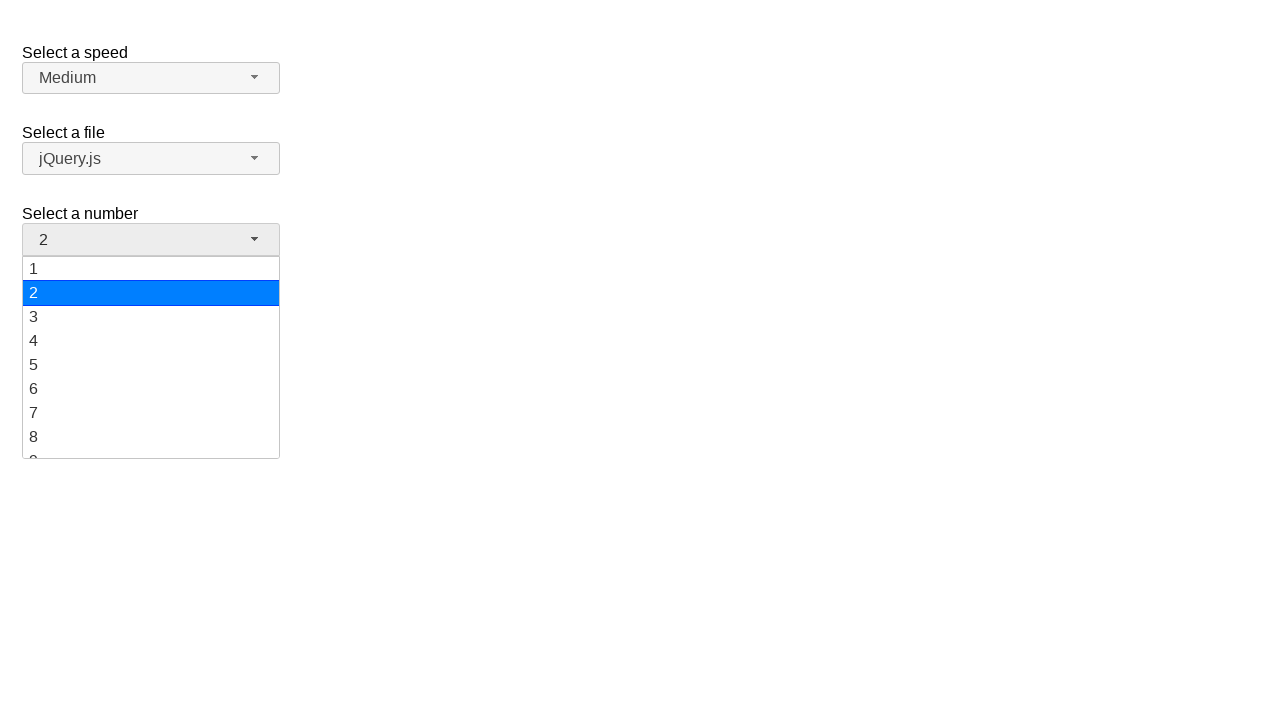

Selected numeric value '5' from dropdown at (151, 365) on xpath=//ul[@id='number-menu']//div[text()='5']
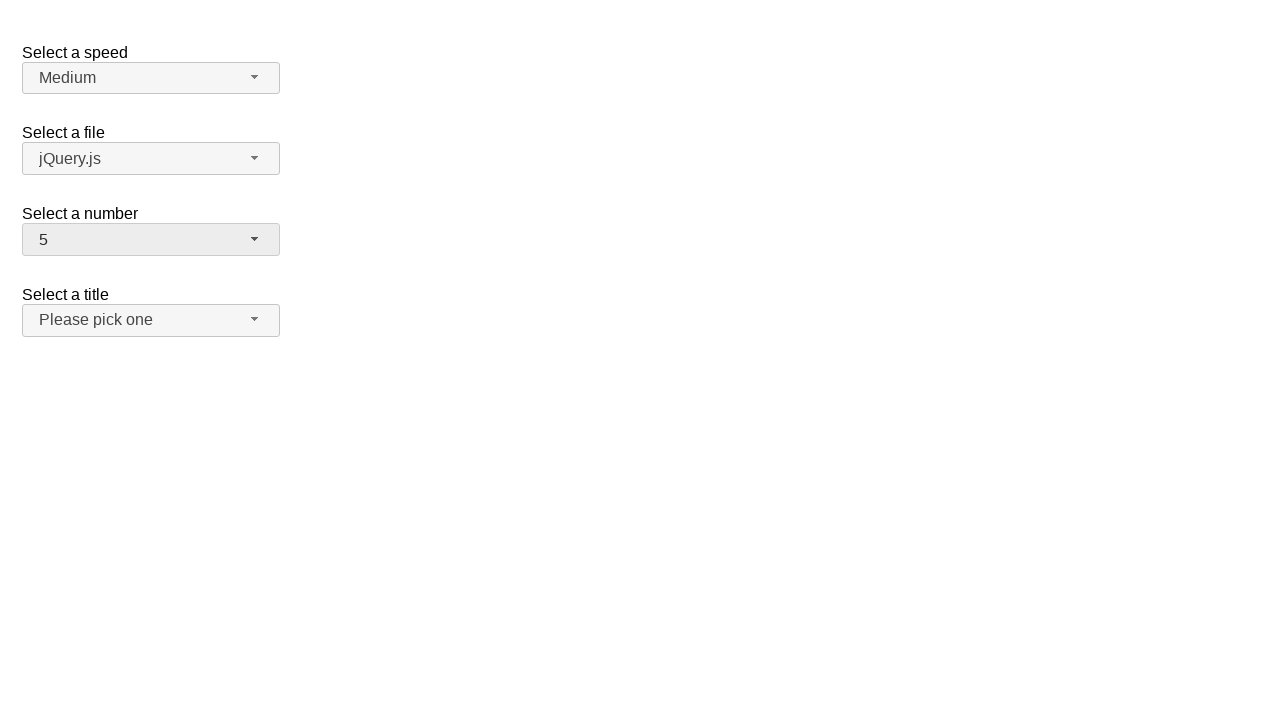

Verified that '5' is now displayed in dropdown button
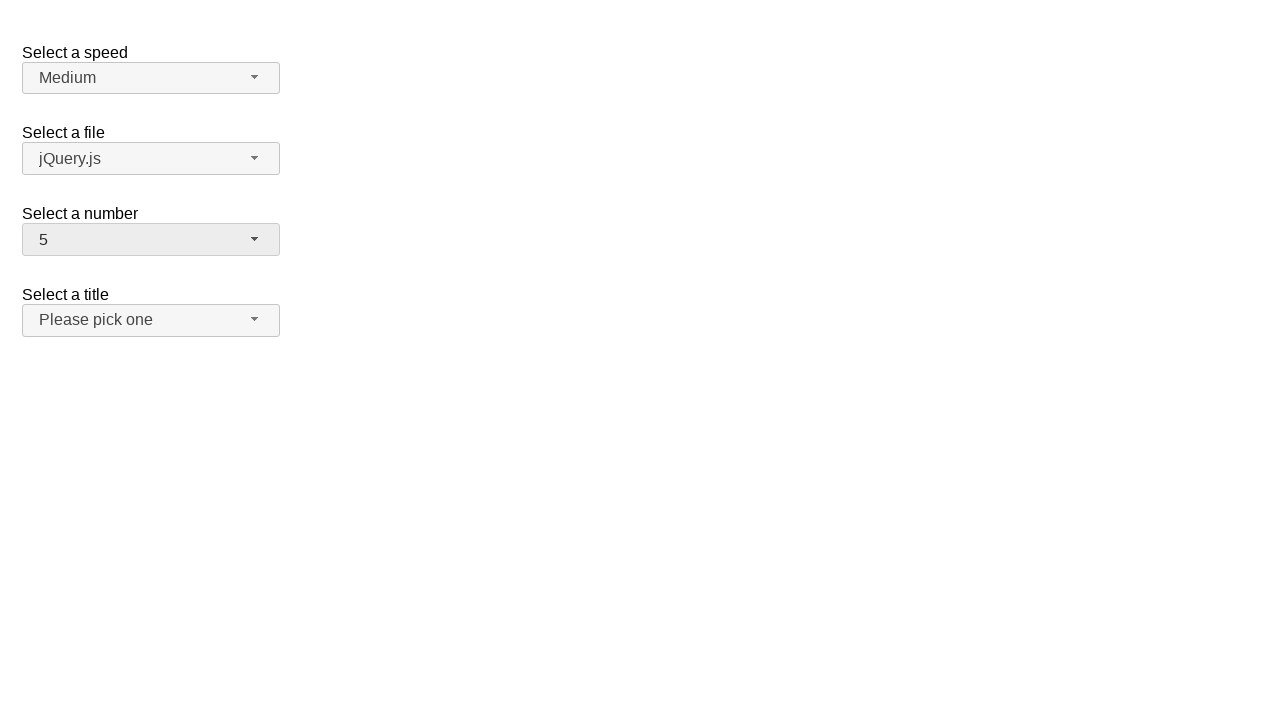

Clicked number dropdown button to open menu at (151, 240) on #number-button
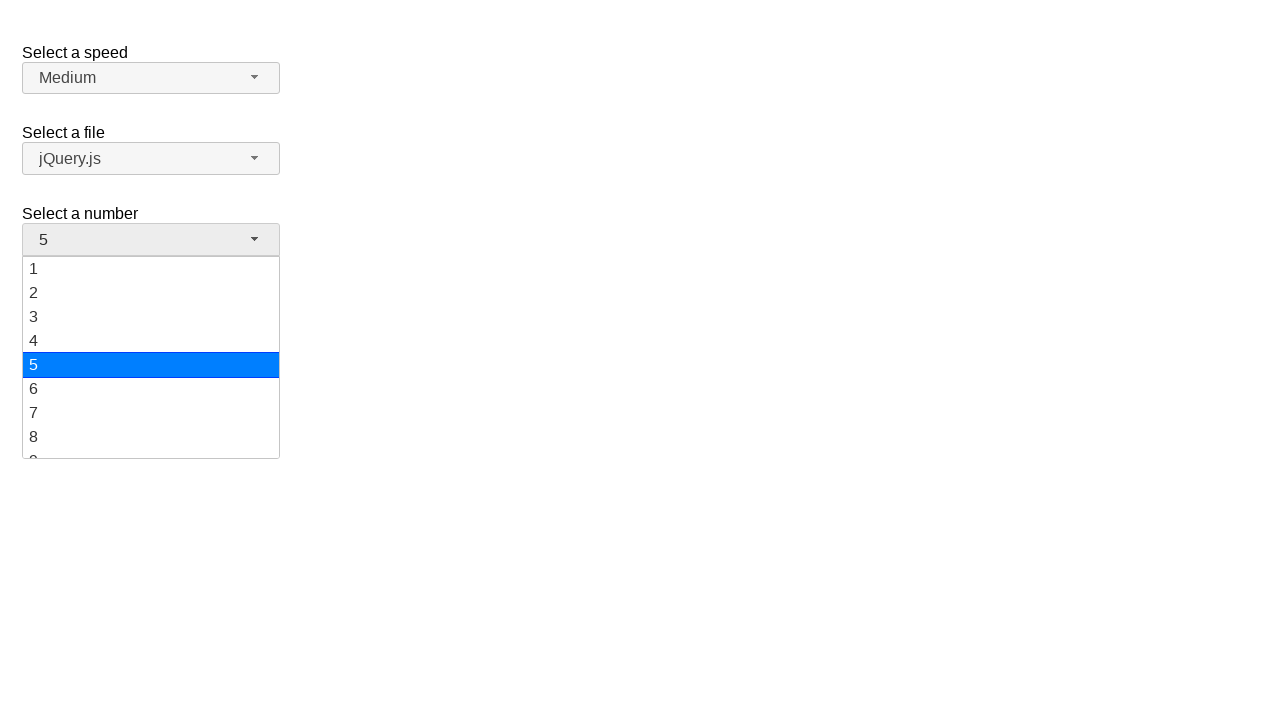

Dropdown menu loaded and is visible
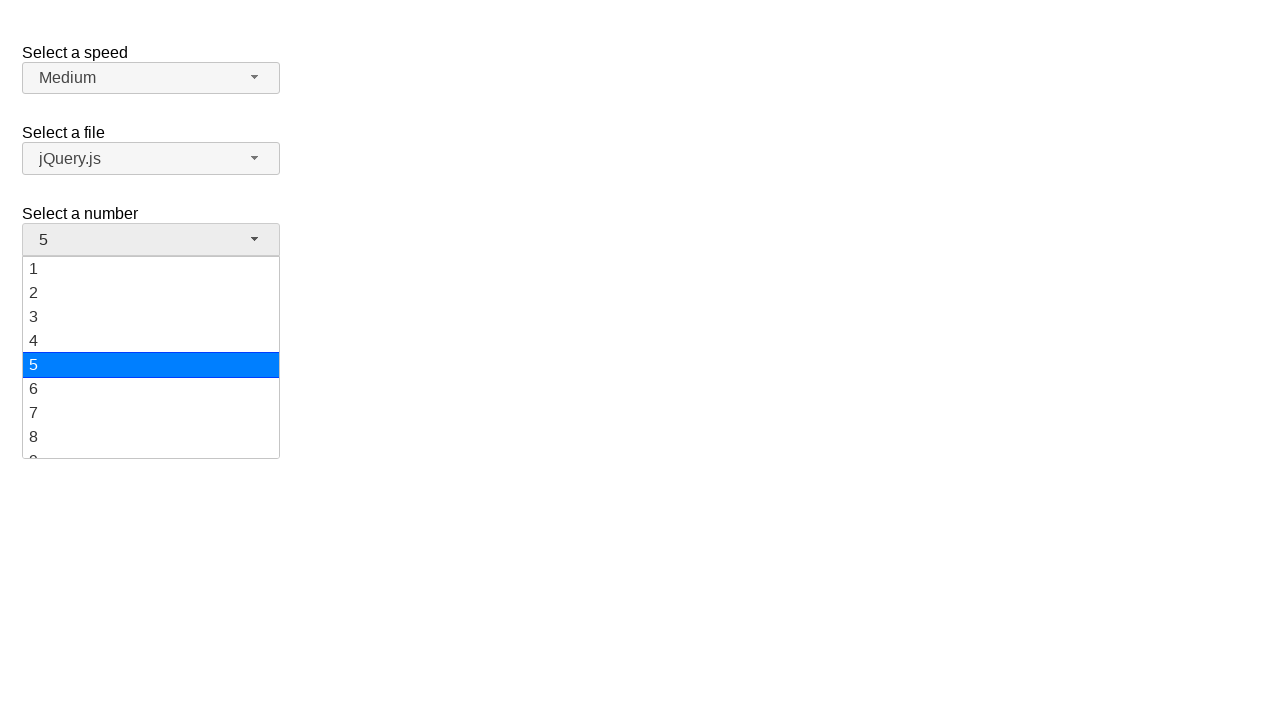

Selected numeric value '19' from dropdown at (151, 445) on xpath=//ul[@id='number-menu']//div[text()='19']
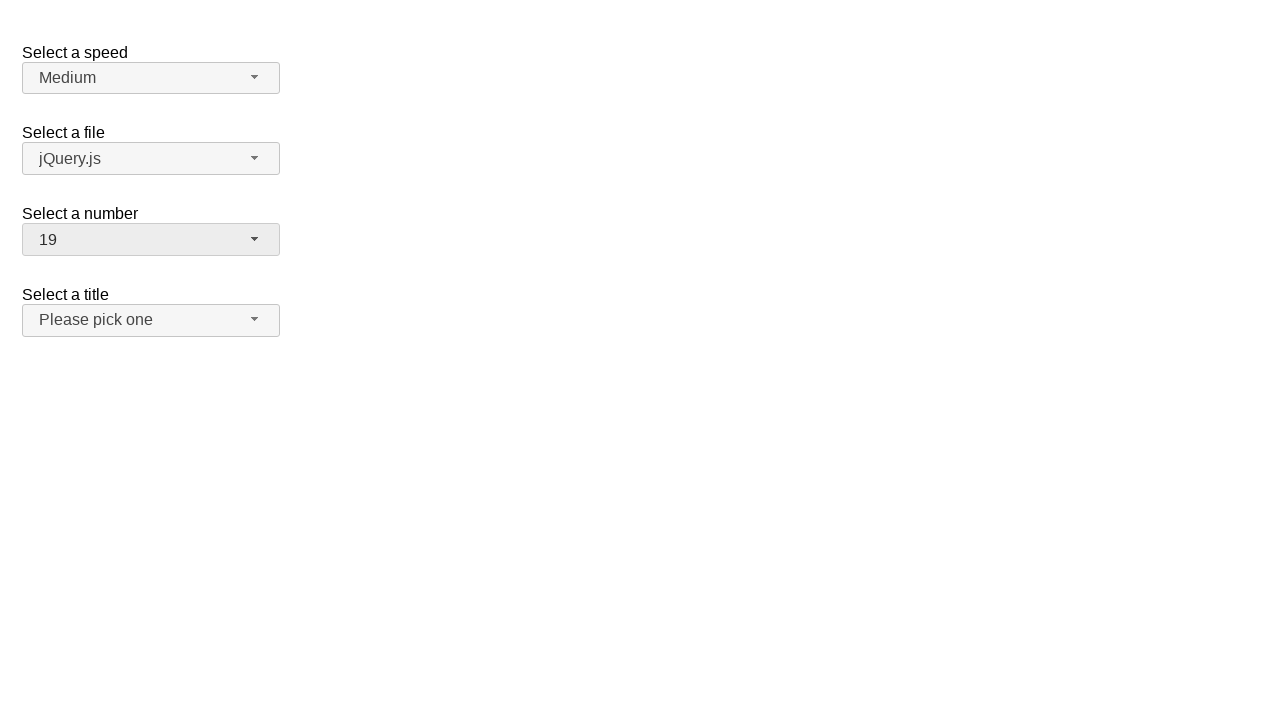

Verified that '19' is now displayed in dropdown button
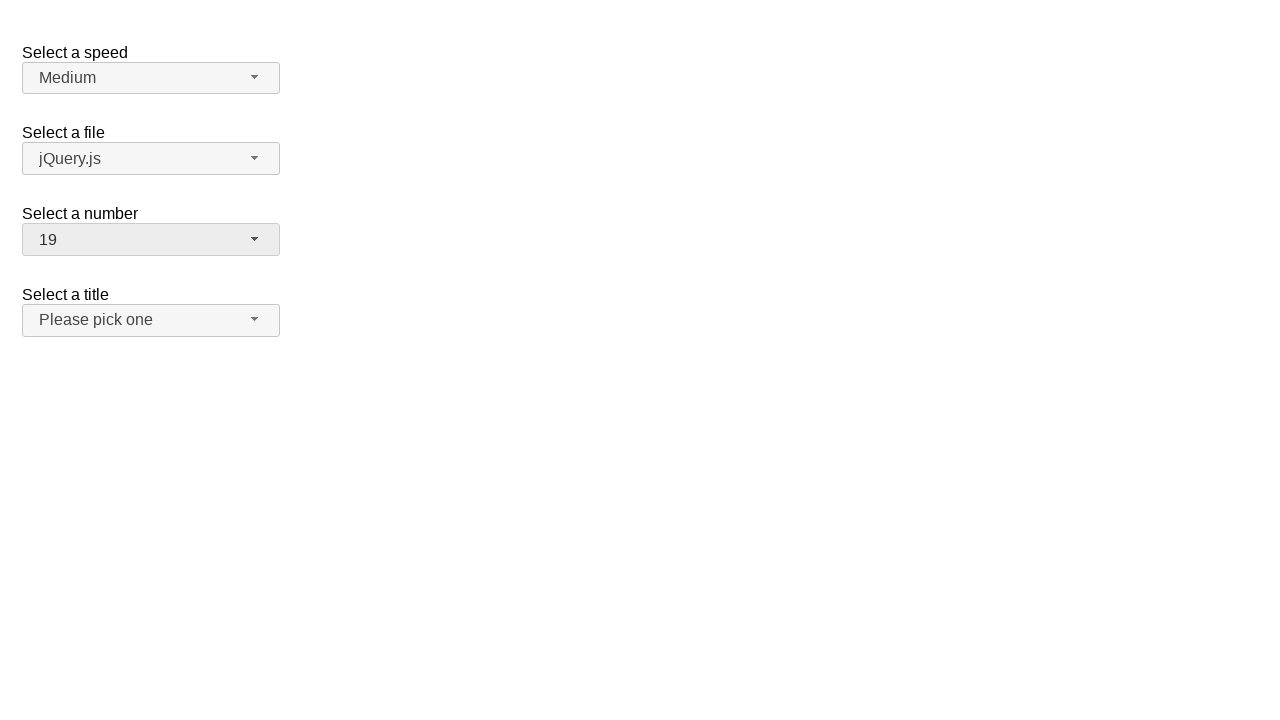

Clicked number dropdown button to open menu at (151, 240) on #number-button
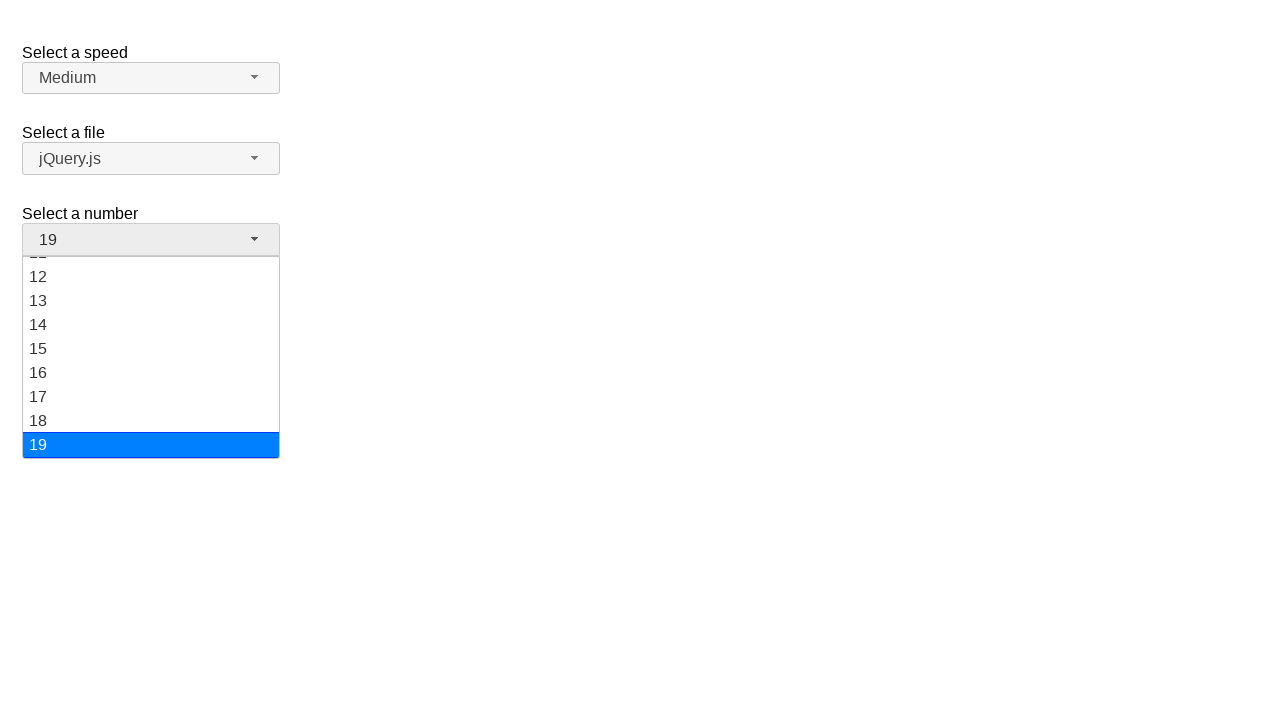

Dropdown menu loaded and is visible
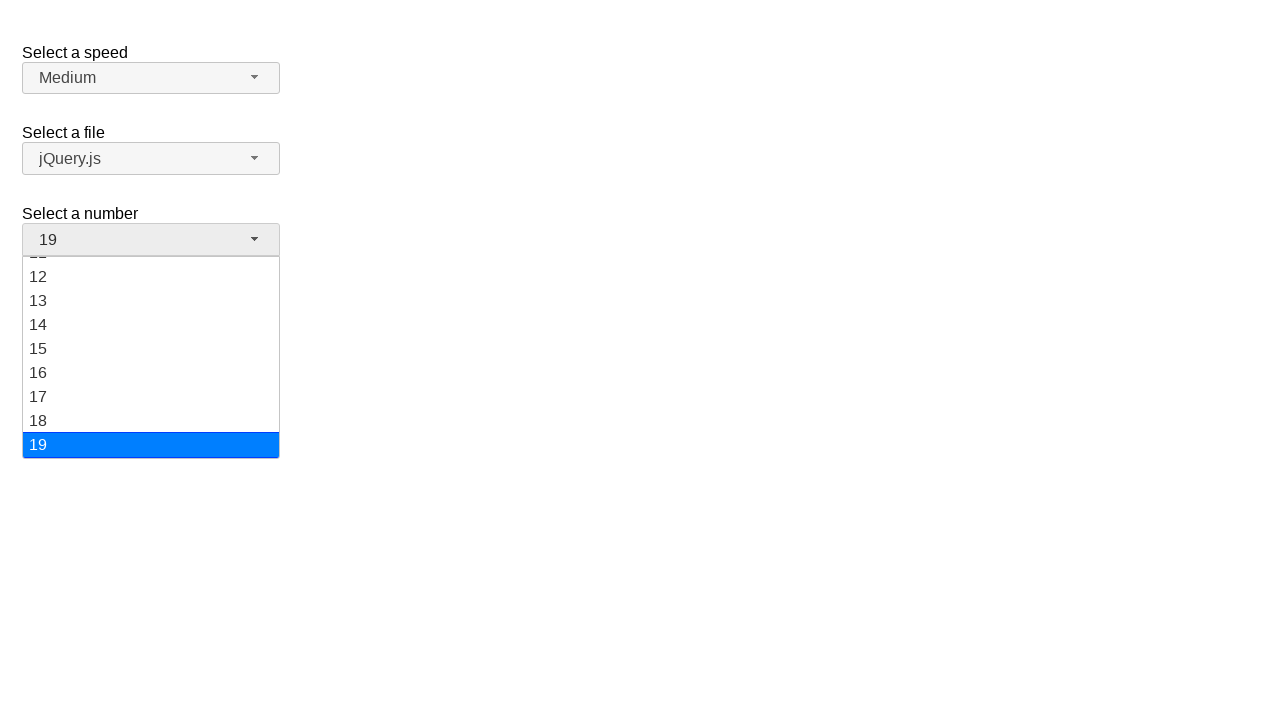

Selected numeric value '1' from dropdown at (151, 269) on xpath=//ul[@id='number-menu']//div[text()='1']
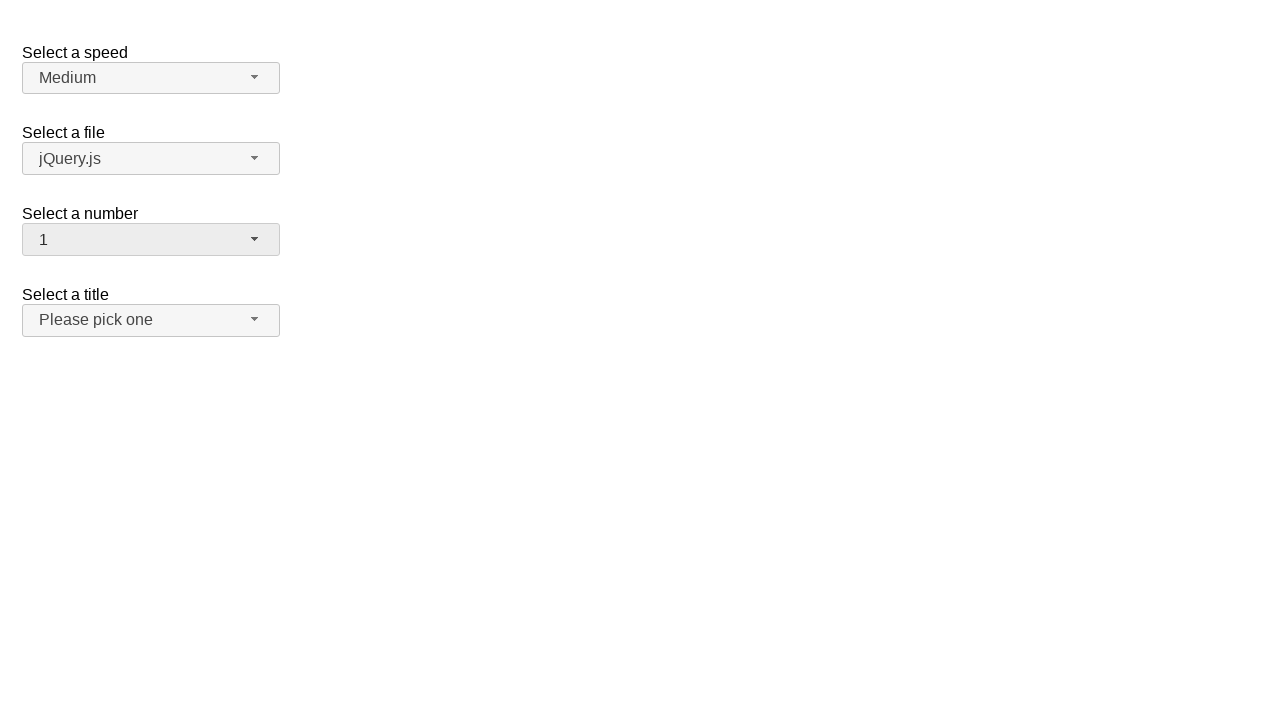

Verified that '1' is now displayed in dropdown button
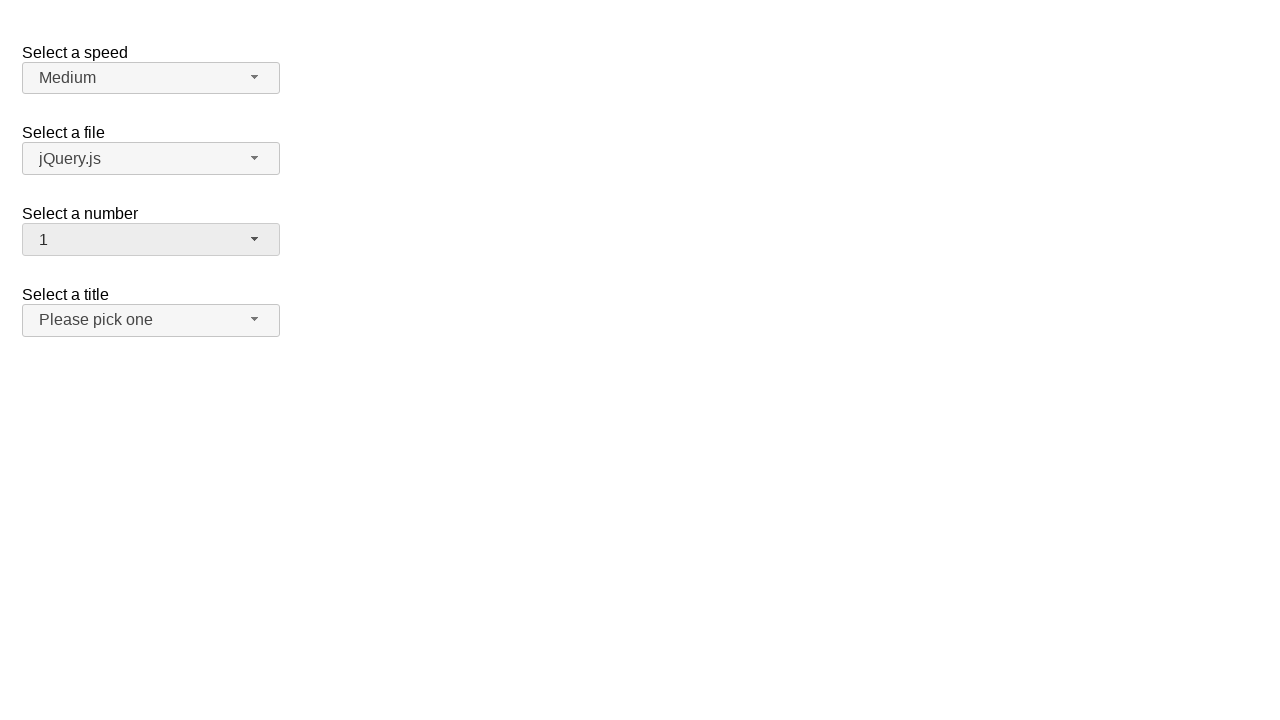

Clicked number dropdown button to open menu at (151, 240) on #number-button
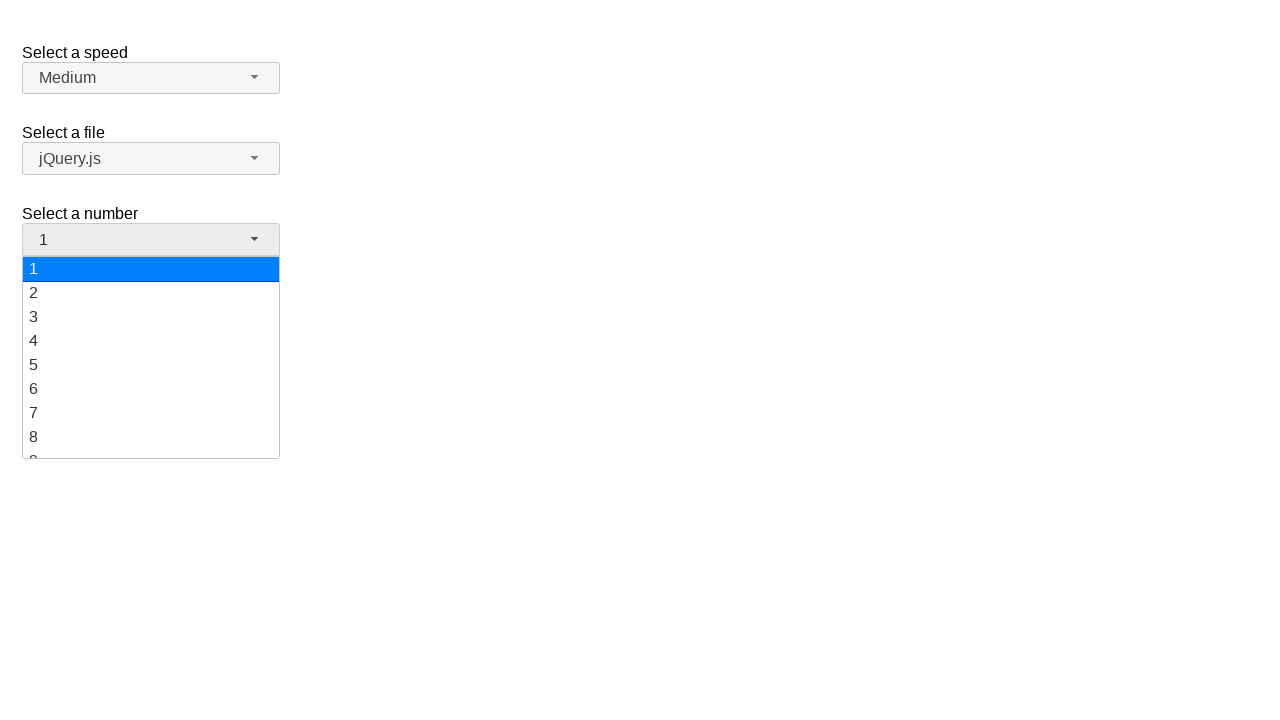

Dropdown menu loaded and is visible
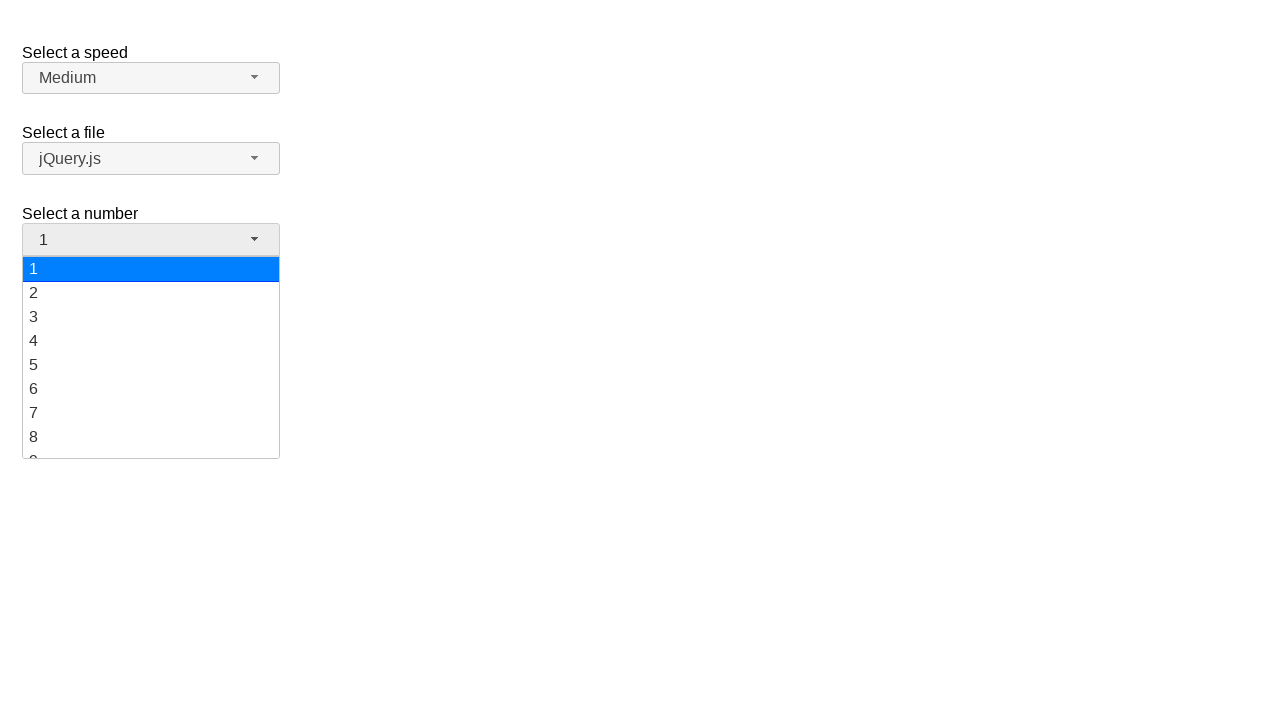

Selected numeric value '15' from dropdown at (151, 357) on xpath=//ul[@id='number-menu']//div[text()='15']
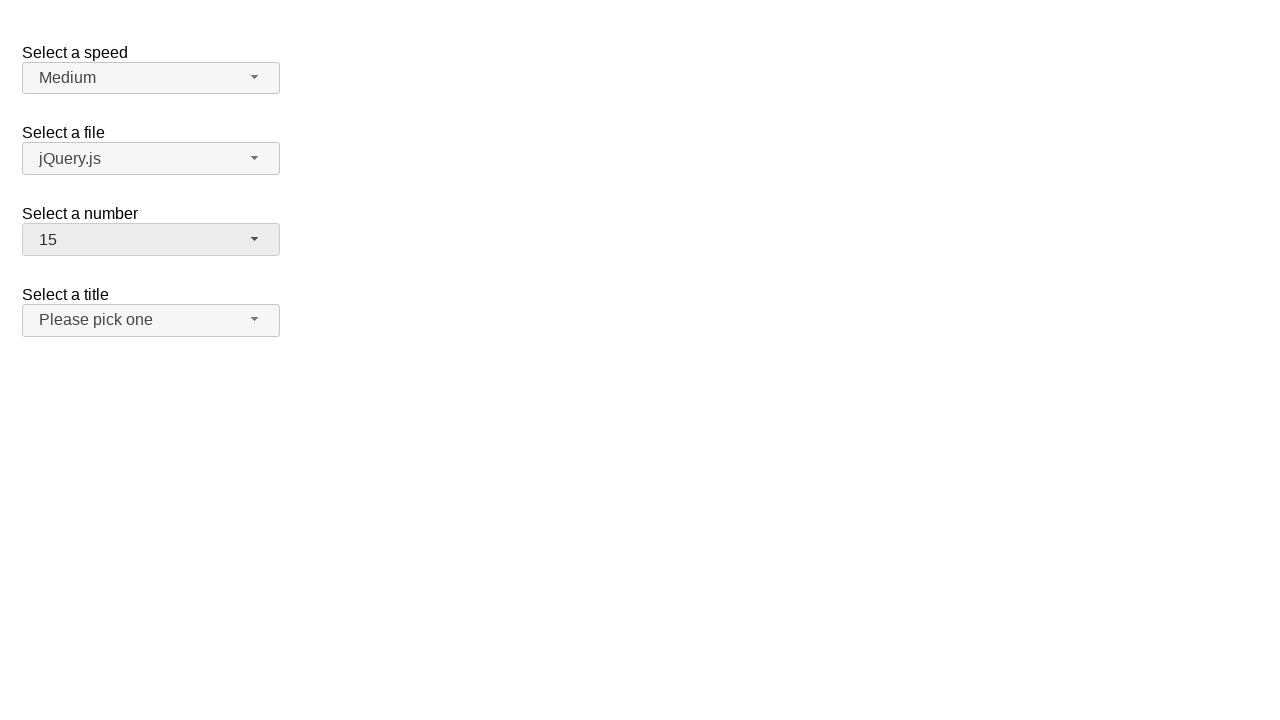

Verified that '15' is now displayed in dropdown button
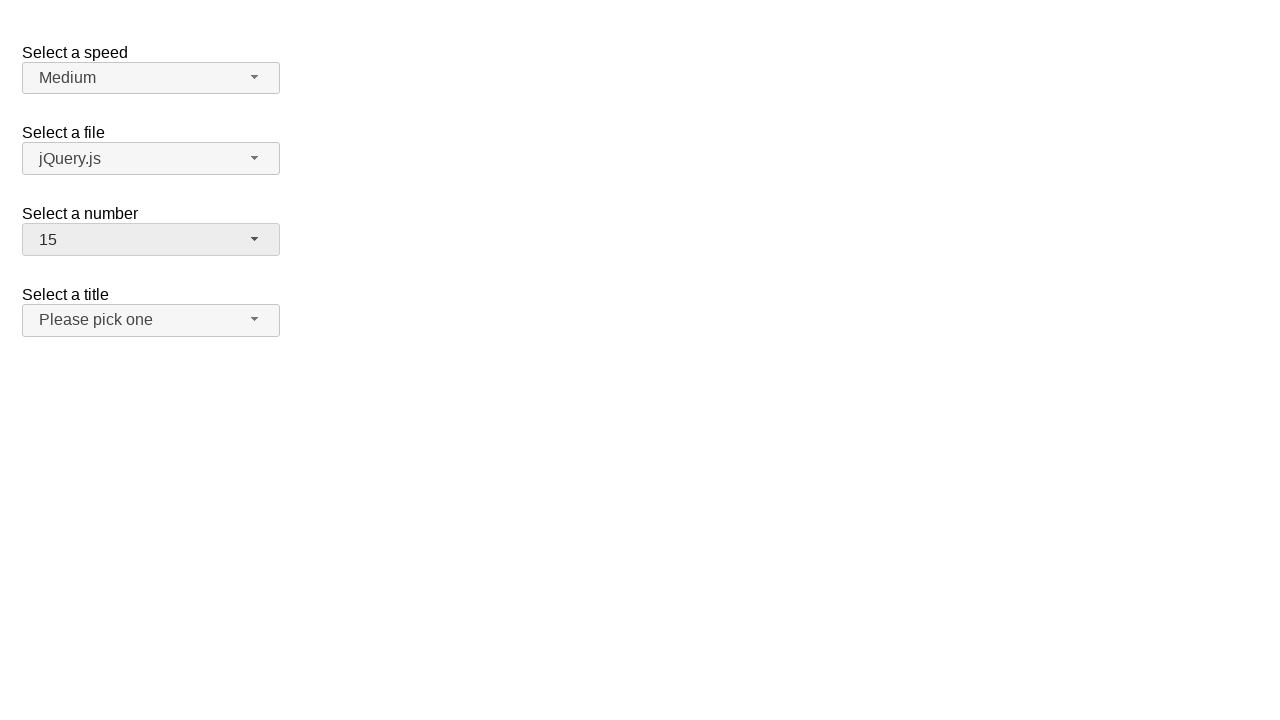

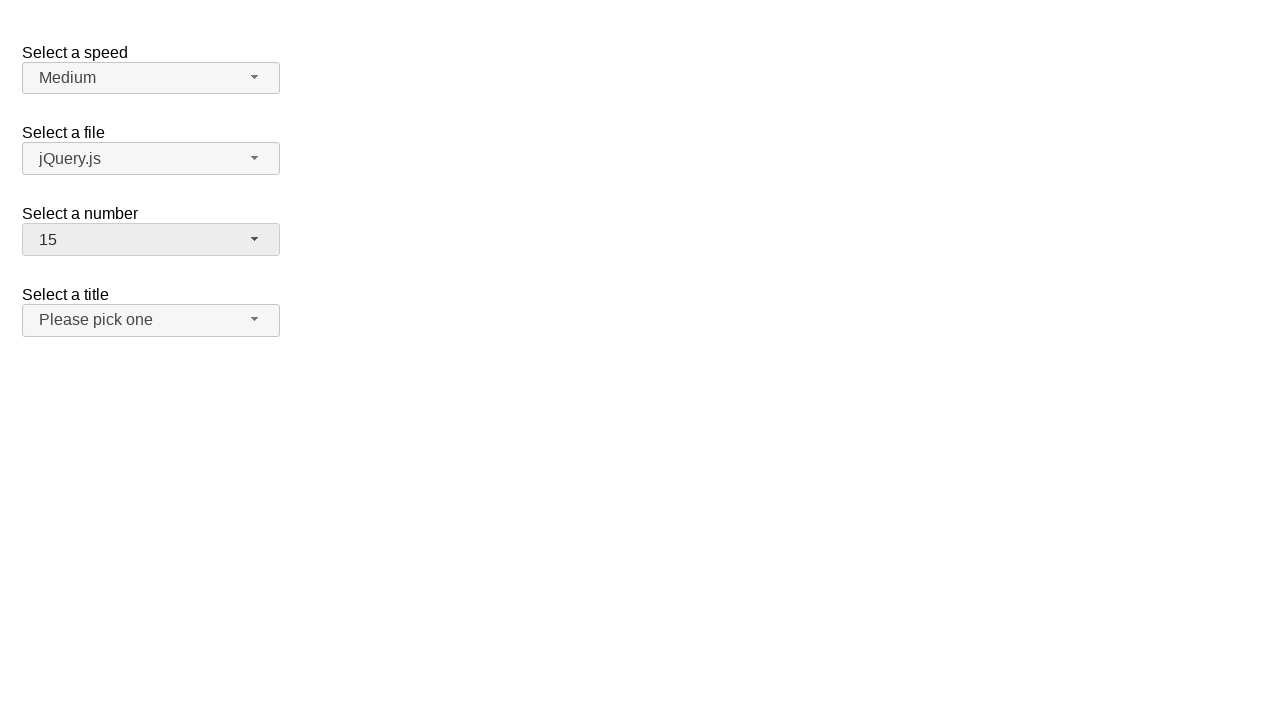